Tests selecting multiple items using Ctrl+click to select all numbers from 1 to 15

Starting URL: https://automationfc.github.io/jquery-selectable/

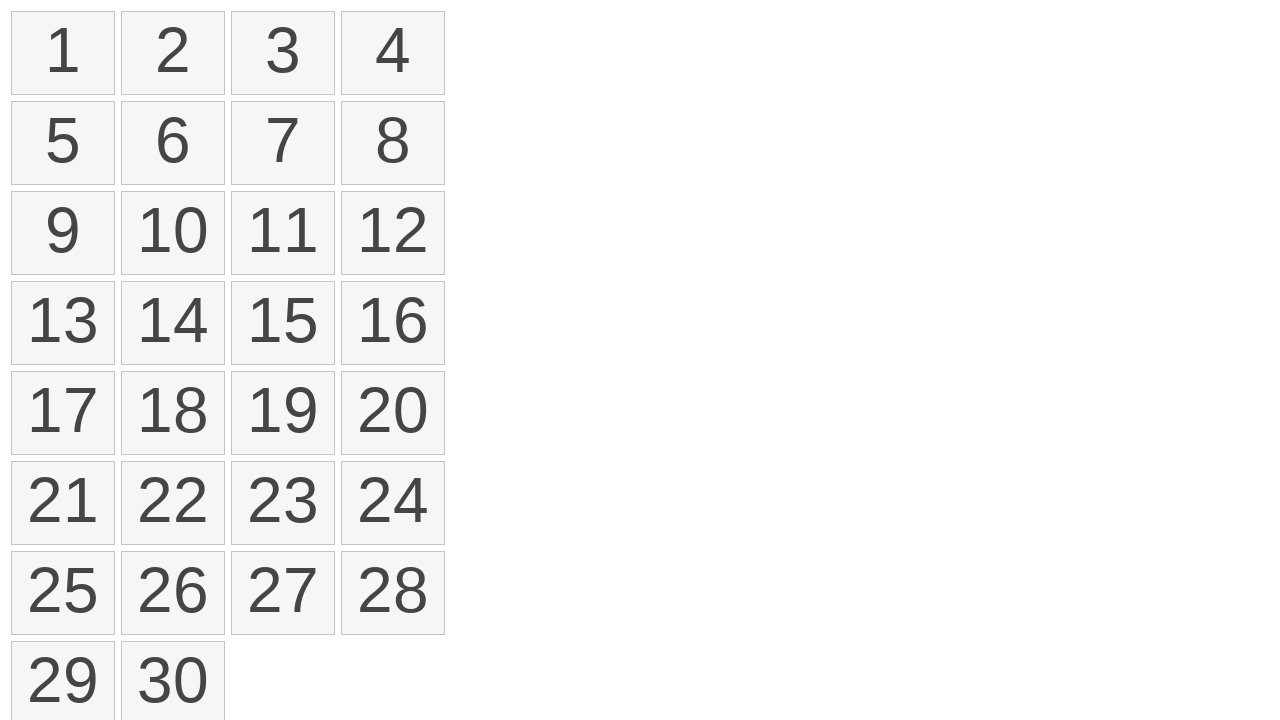

Waited for selectable items to load
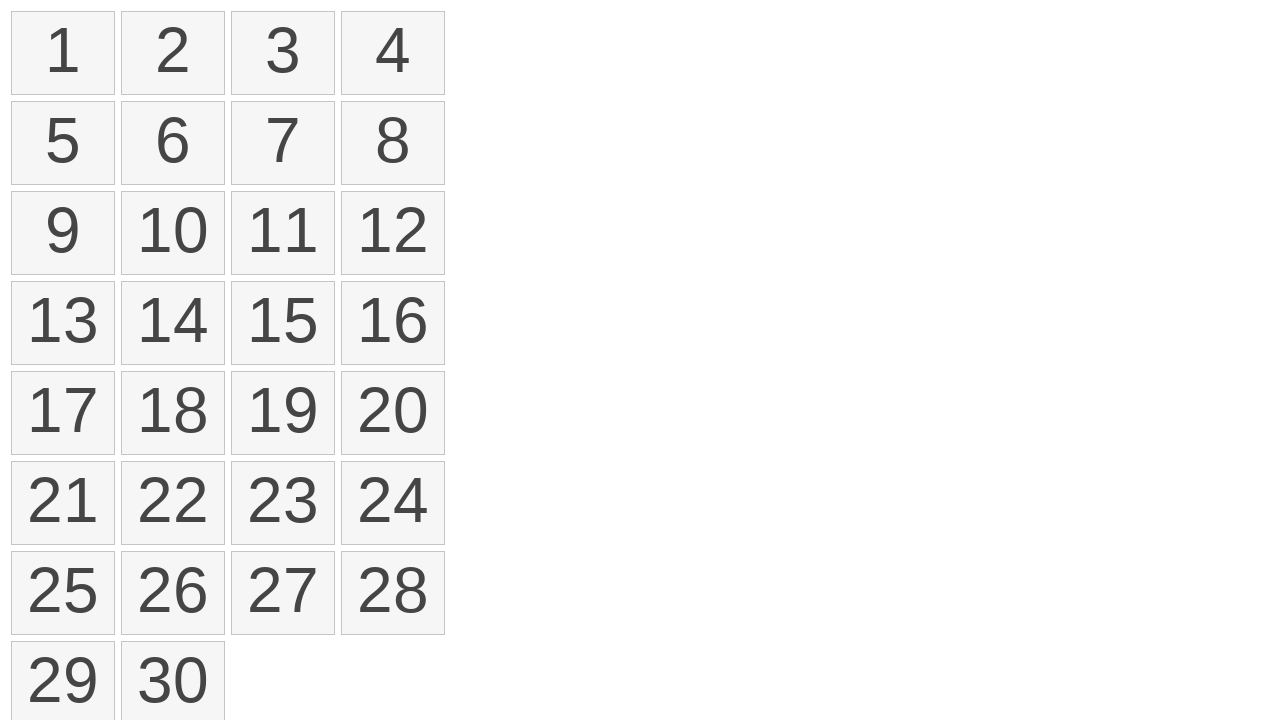

Located all selectable number elements
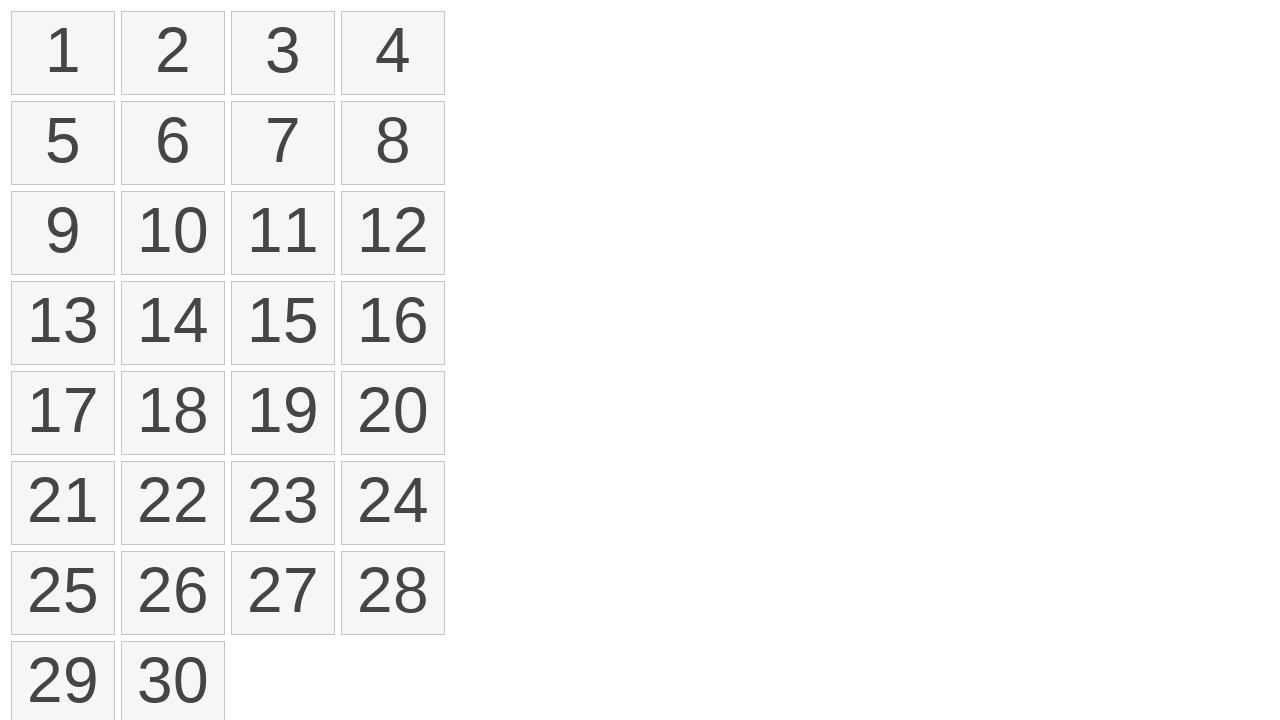

Ctrl+clicked item 1 to add to selection at (63, 53) on li.ui-state-default >> nth=0
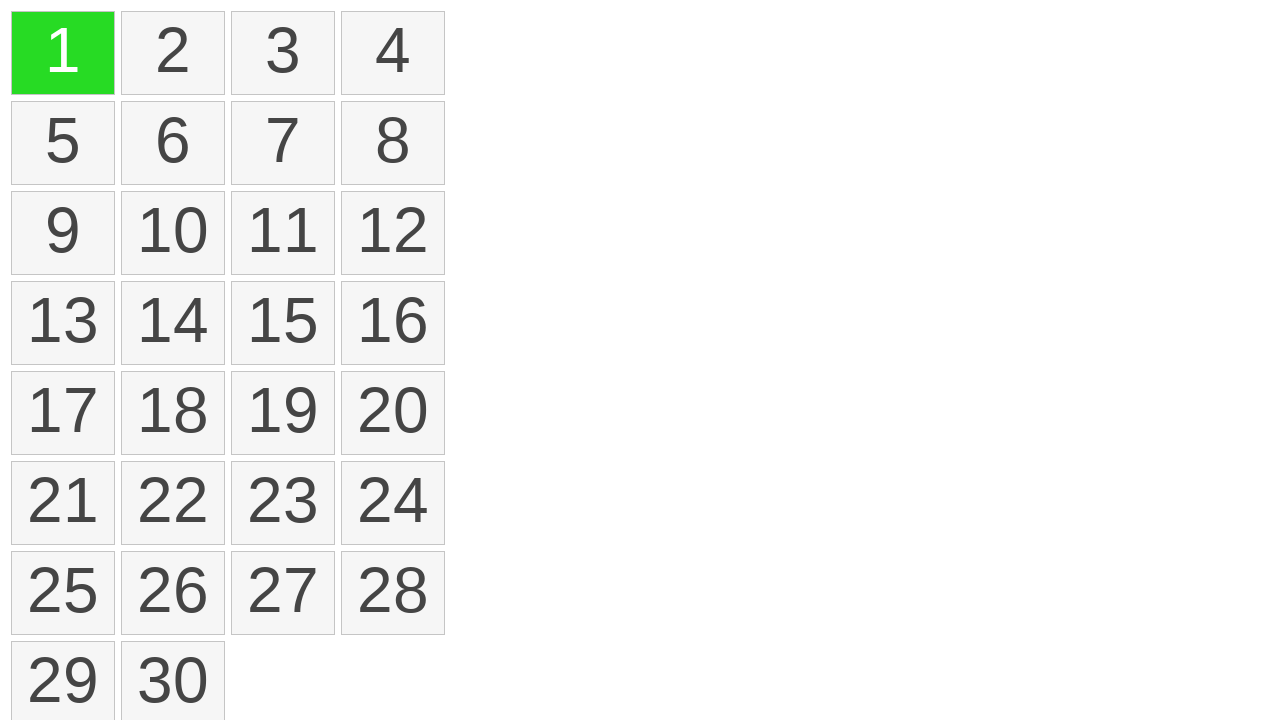

Ctrl+clicked item 2 to add to selection at (173, 53) on li.ui-state-default >> nth=1
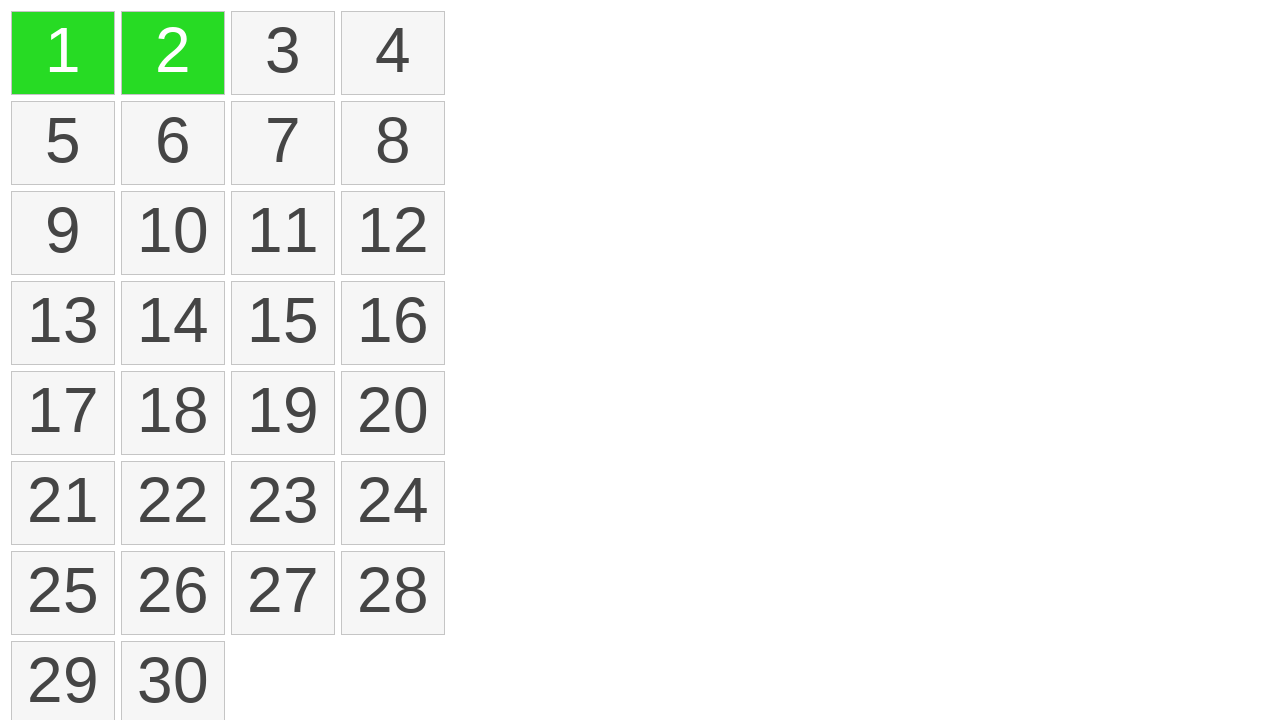

Ctrl+clicked item 3 to add to selection at (283, 53) on li.ui-state-default >> nth=2
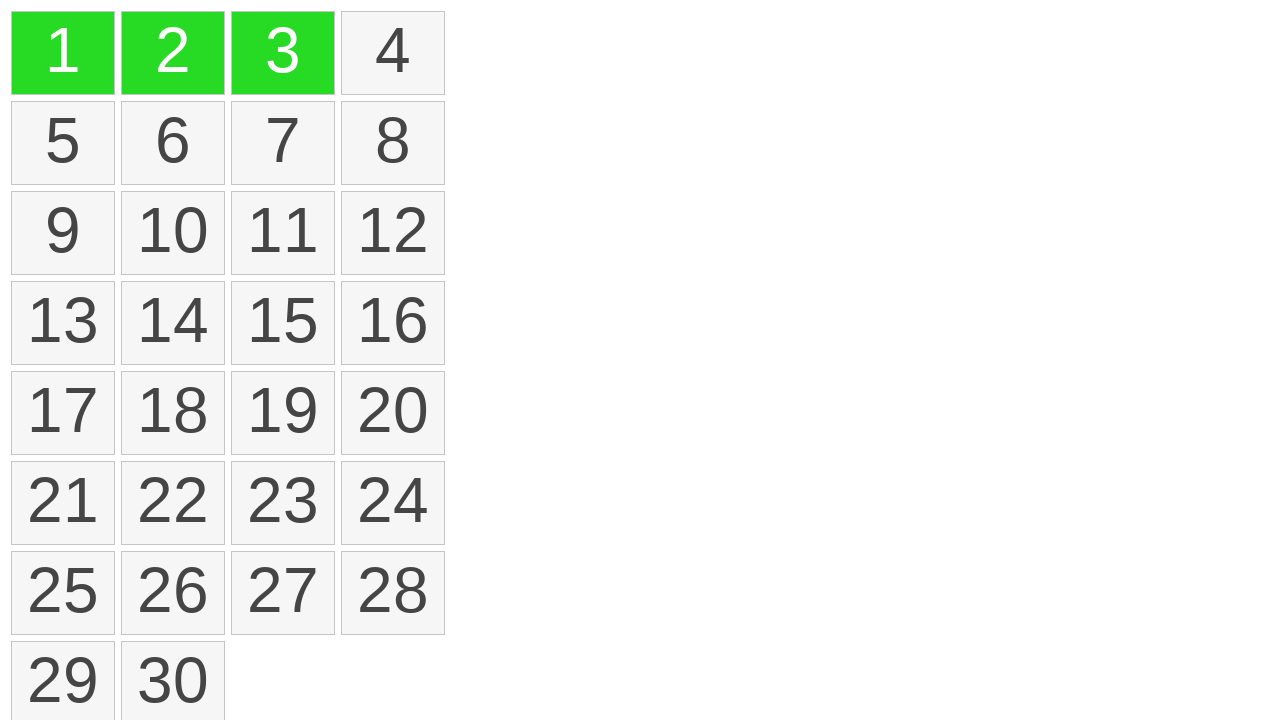

Ctrl+clicked item 4 to add to selection at (393, 53) on li.ui-state-default >> nth=3
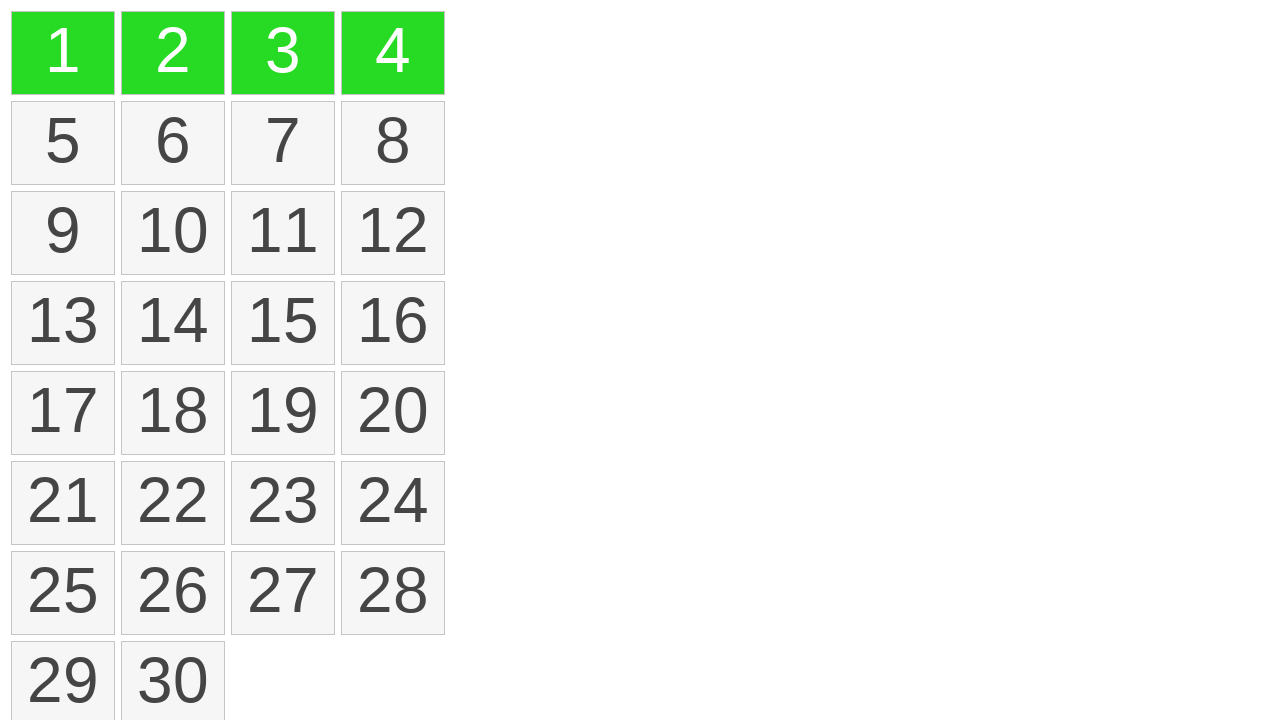

Ctrl+clicked item 5 to add to selection at (63, 143) on li.ui-state-default >> nth=4
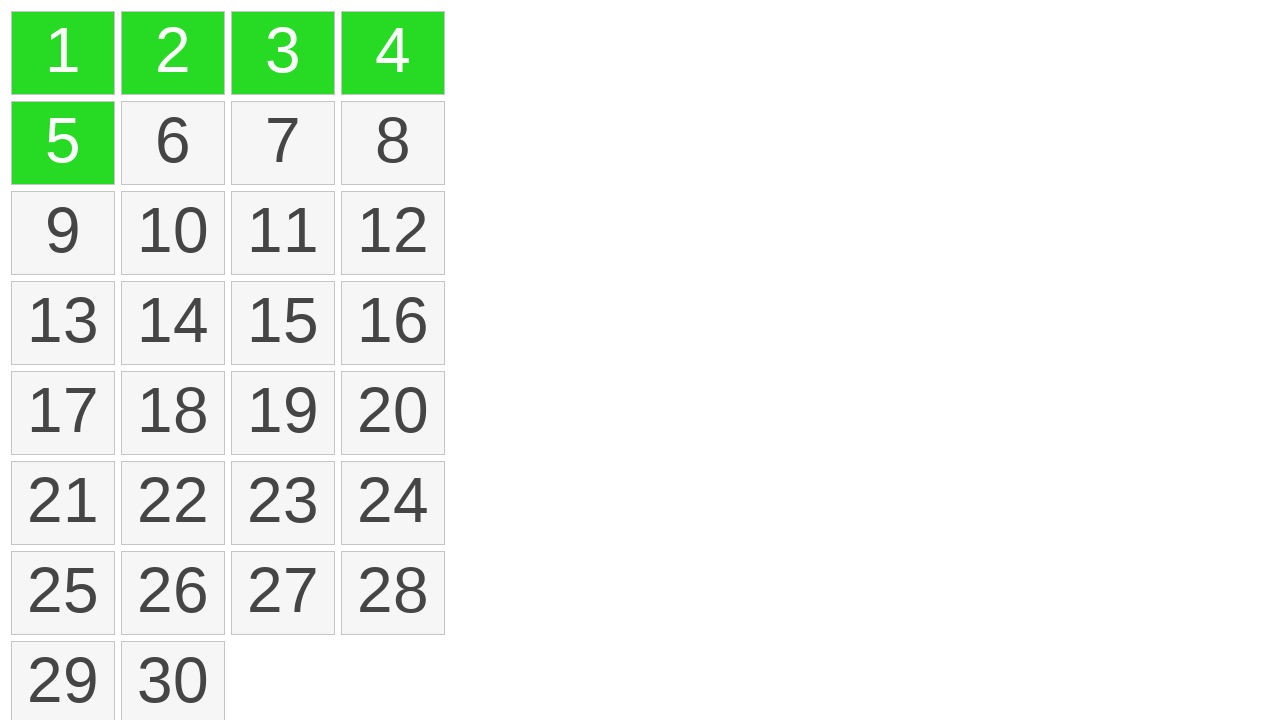

Ctrl+clicked item 6 to add to selection at (173, 143) on li.ui-state-default >> nth=5
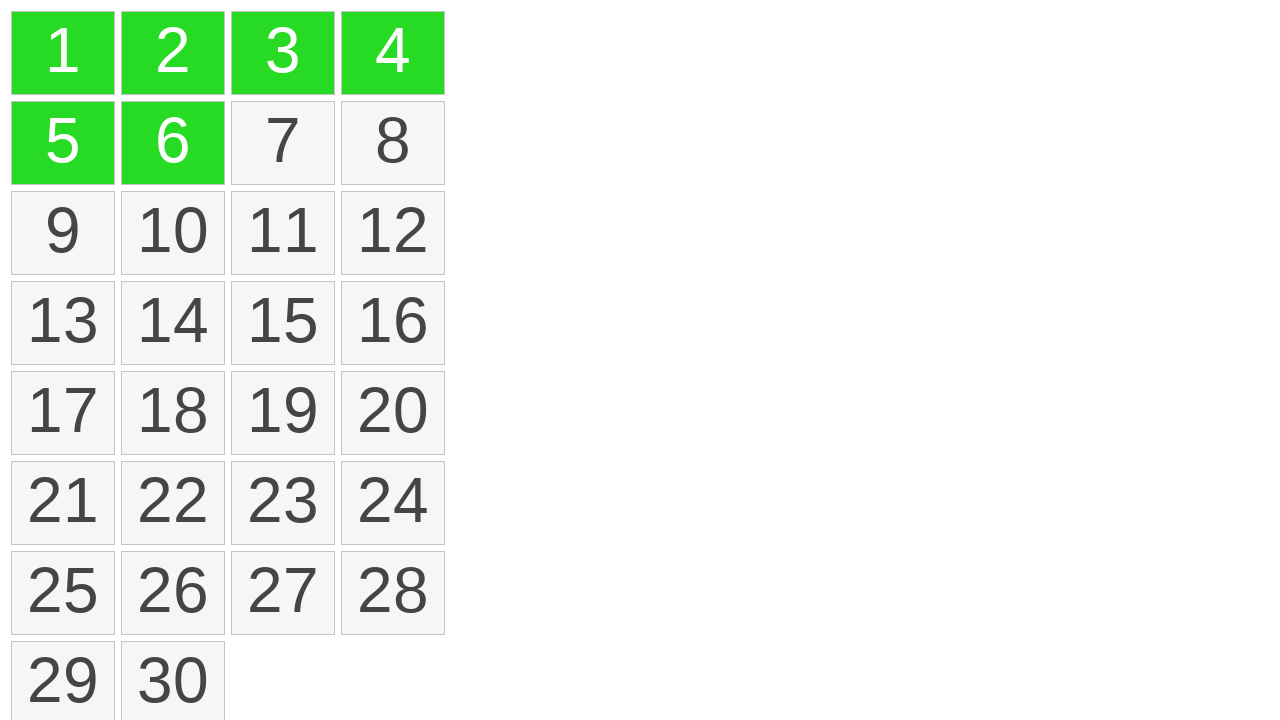

Ctrl+clicked item 7 to add to selection at (283, 143) on li.ui-state-default >> nth=6
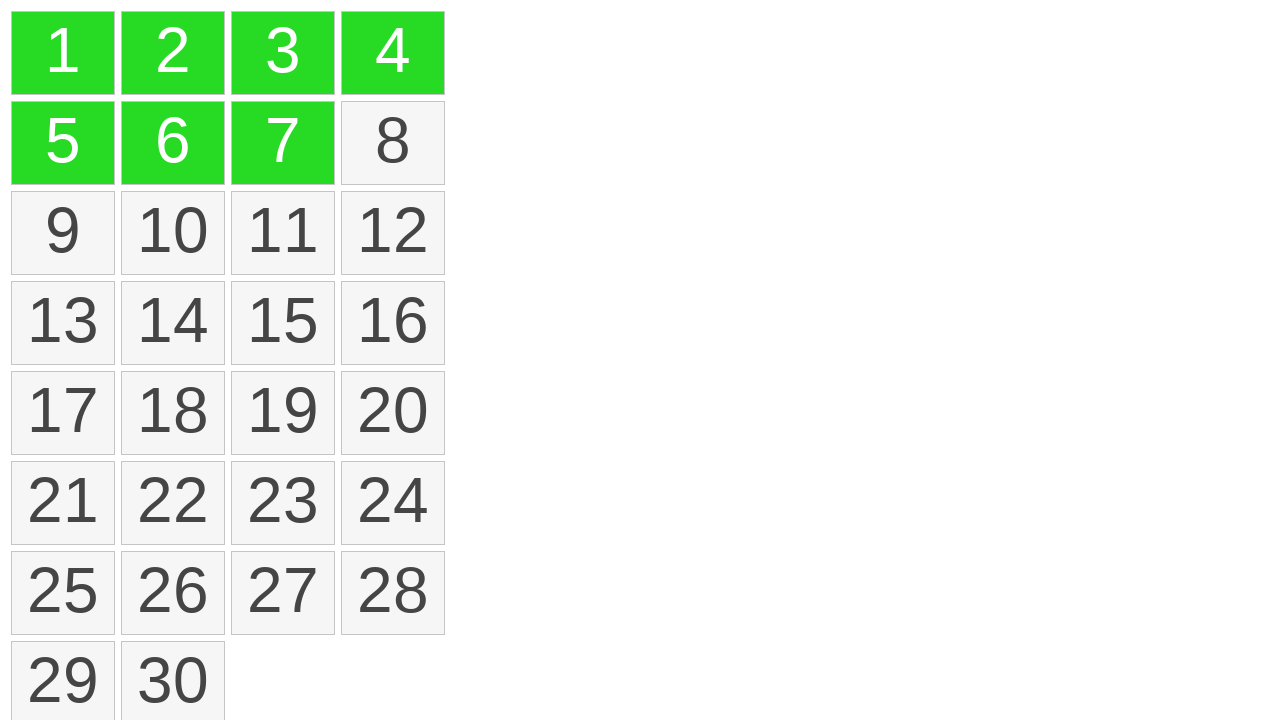

Ctrl+clicked item 8 to add to selection at (393, 143) on li.ui-state-default >> nth=7
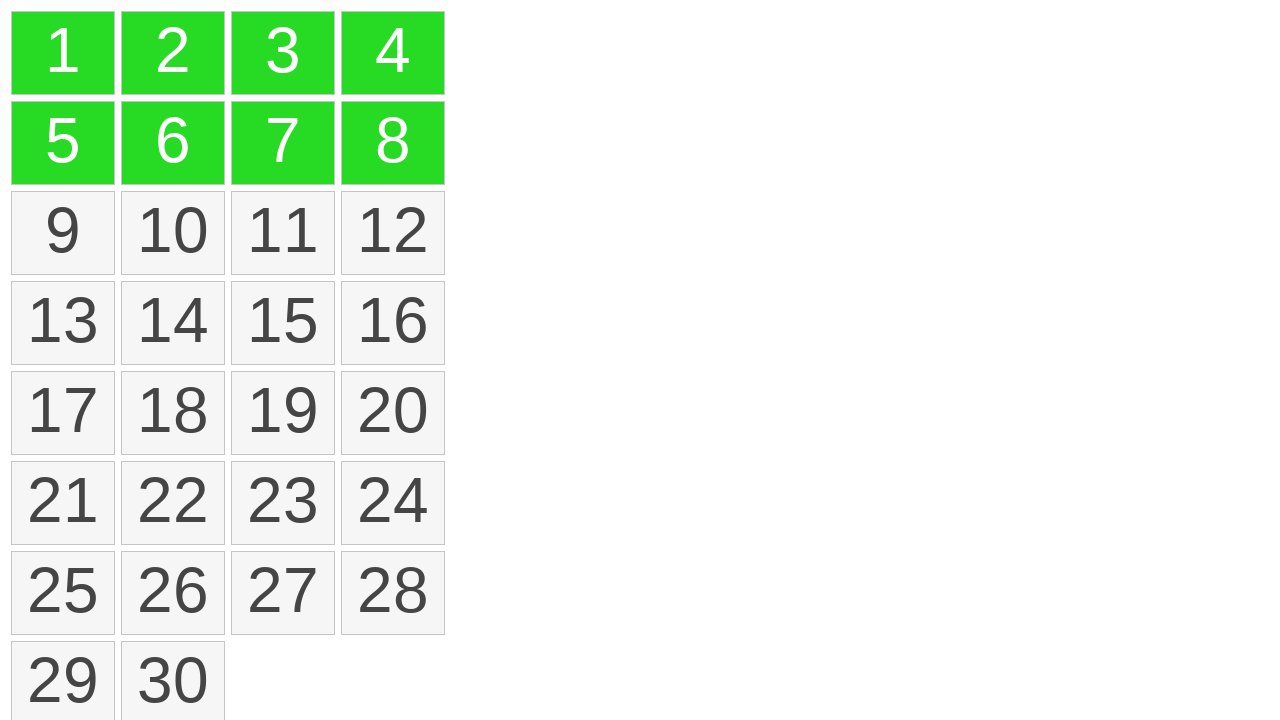

Ctrl+clicked item 9 to add to selection at (63, 233) on li.ui-state-default >> nth=8
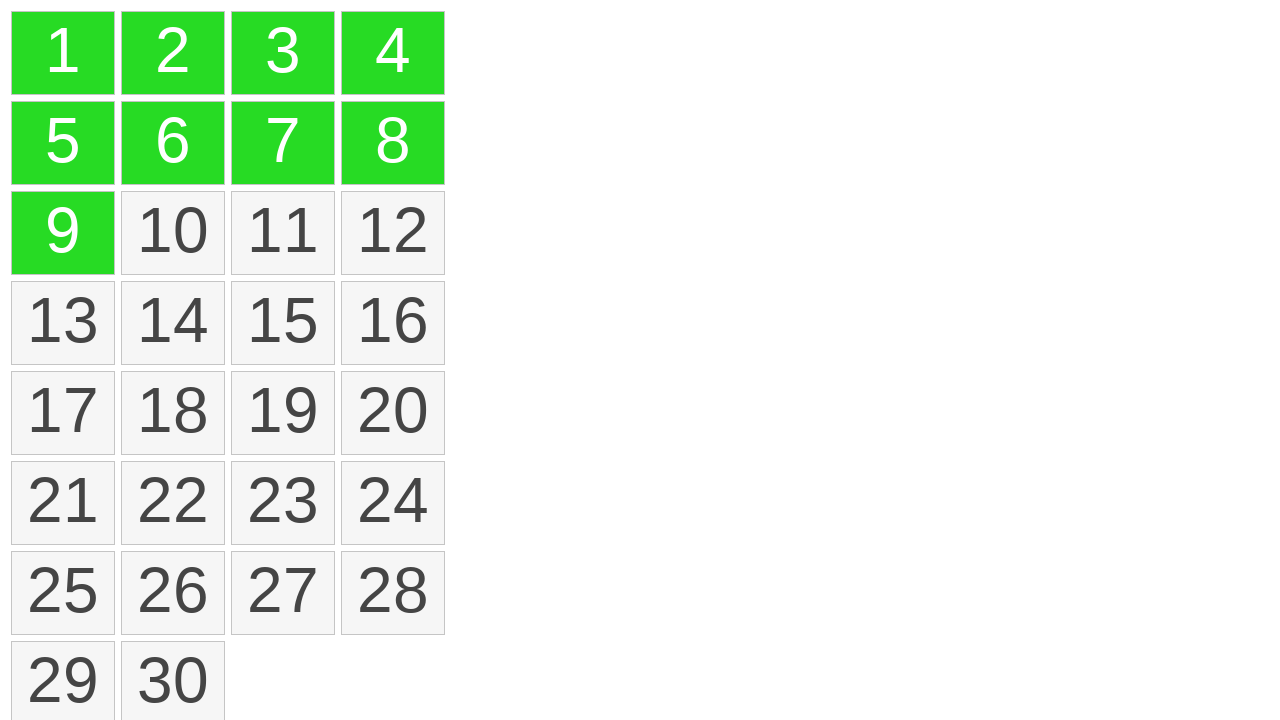

Ctrl+clicked item 10 to add to selection at (173, 233) on li.ui-state-default >> nth=9
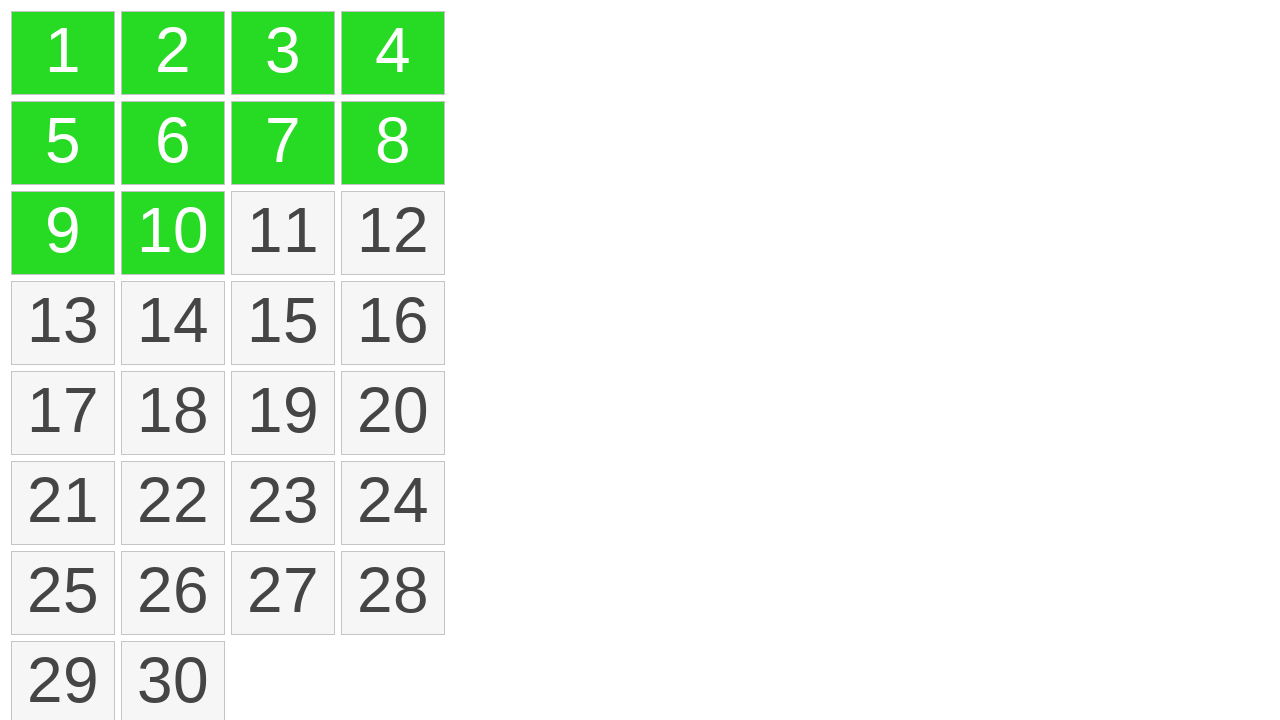

Ctrl+clicked item 11 to add to selection at (283, 233) on li.ui-state-default >> nth=10
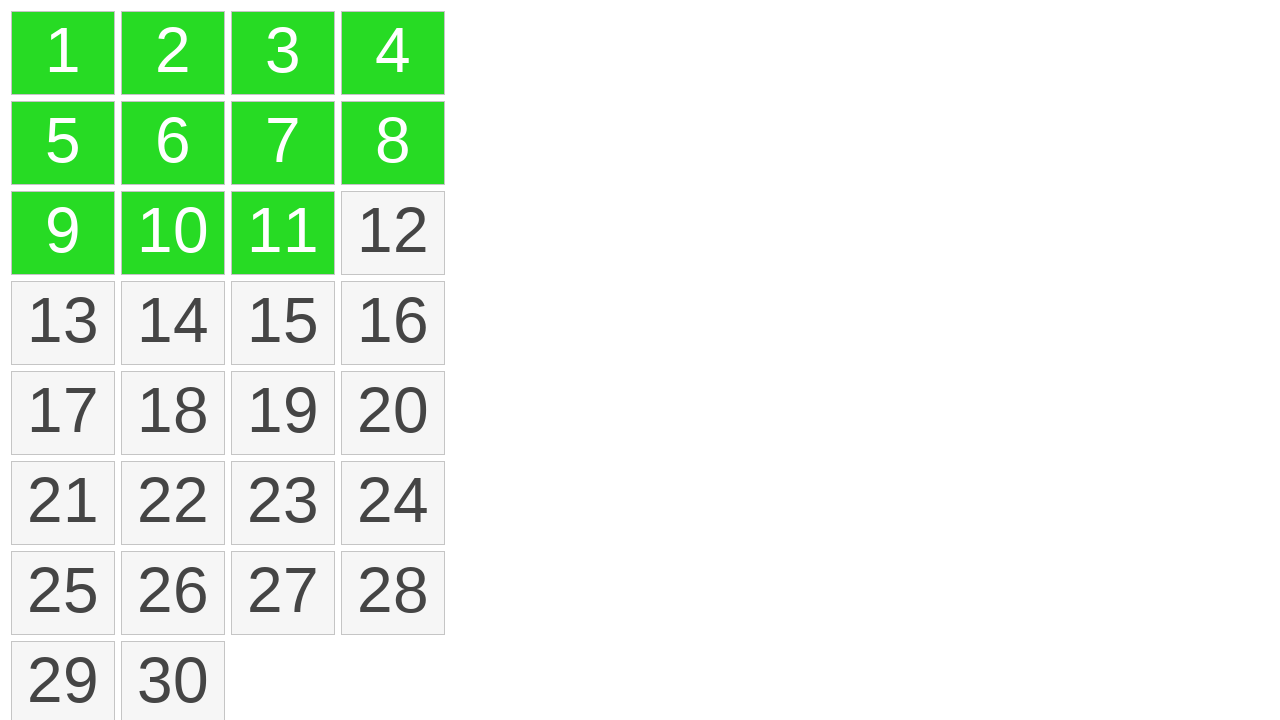

Ctrl+clicked item 12 to add to selection at (393, 233) on li.ui-state-default >> nth=11
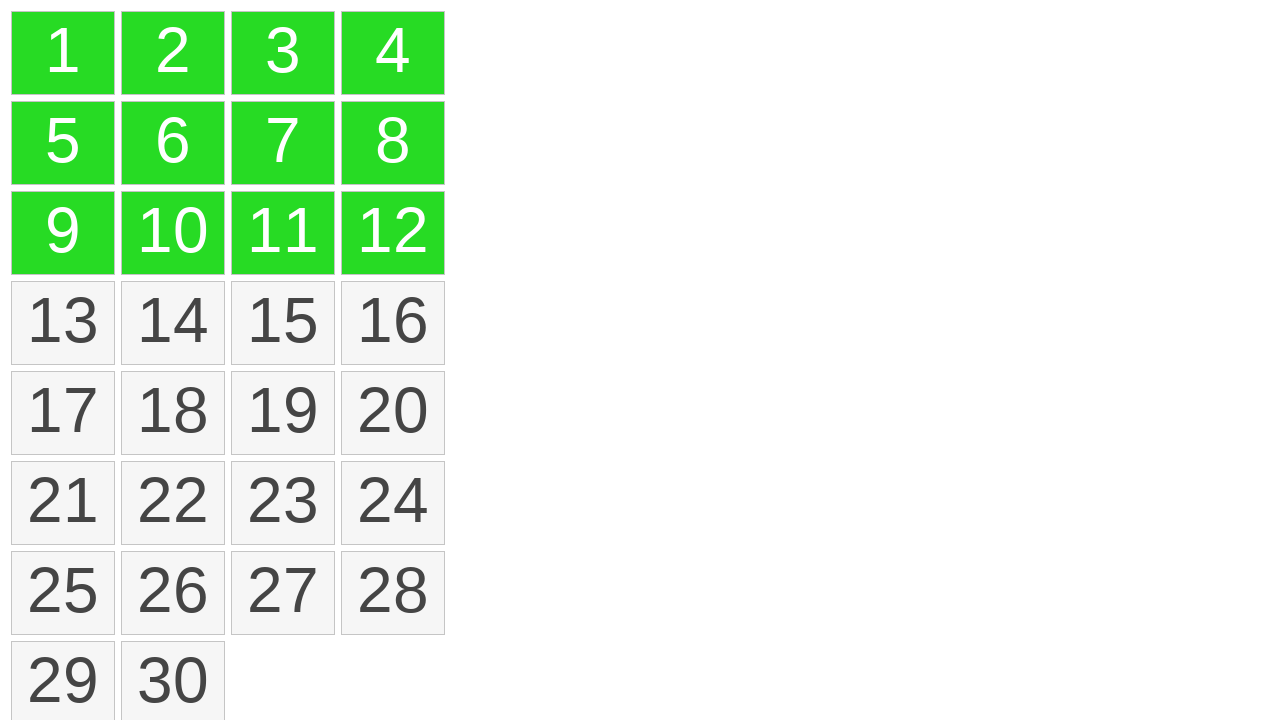

Ctrl+clicked item 13 to add to selection at (63, 323) on li.ui-state-default >> nth=12
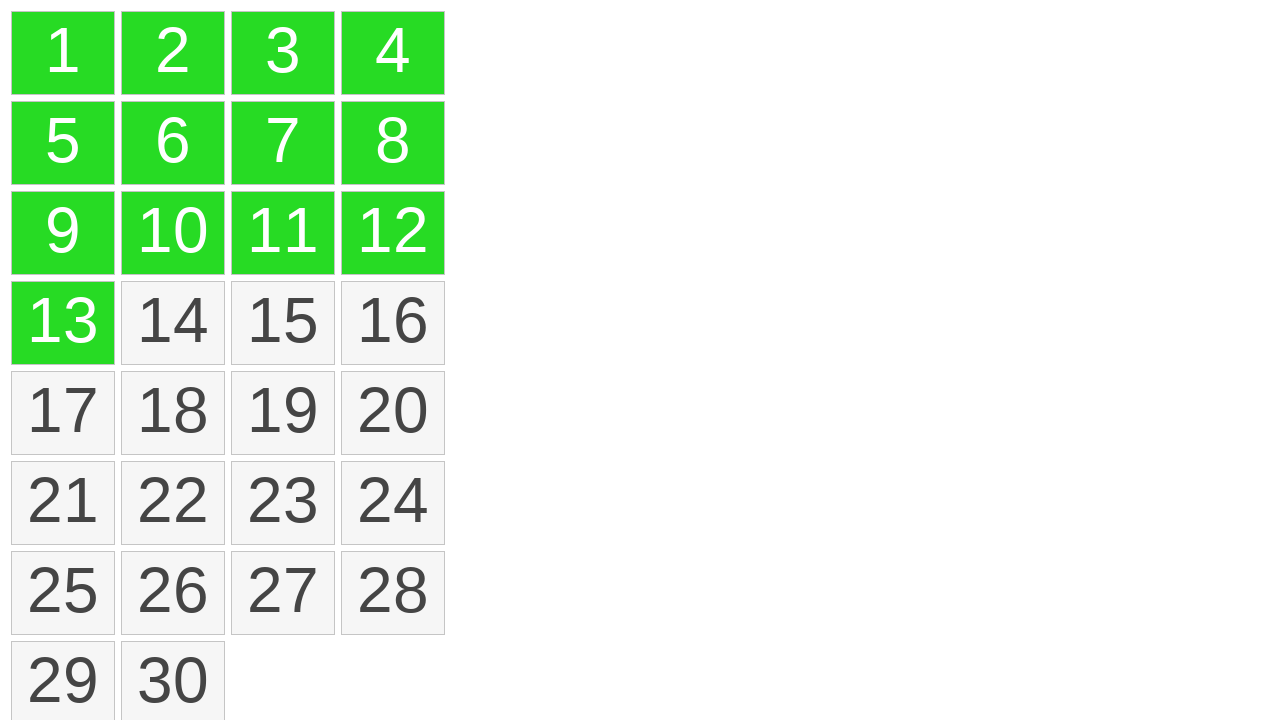

Ctrl+clicked item 14 to add to selection at (173, 323) on li.ui-state-default >> nth=13
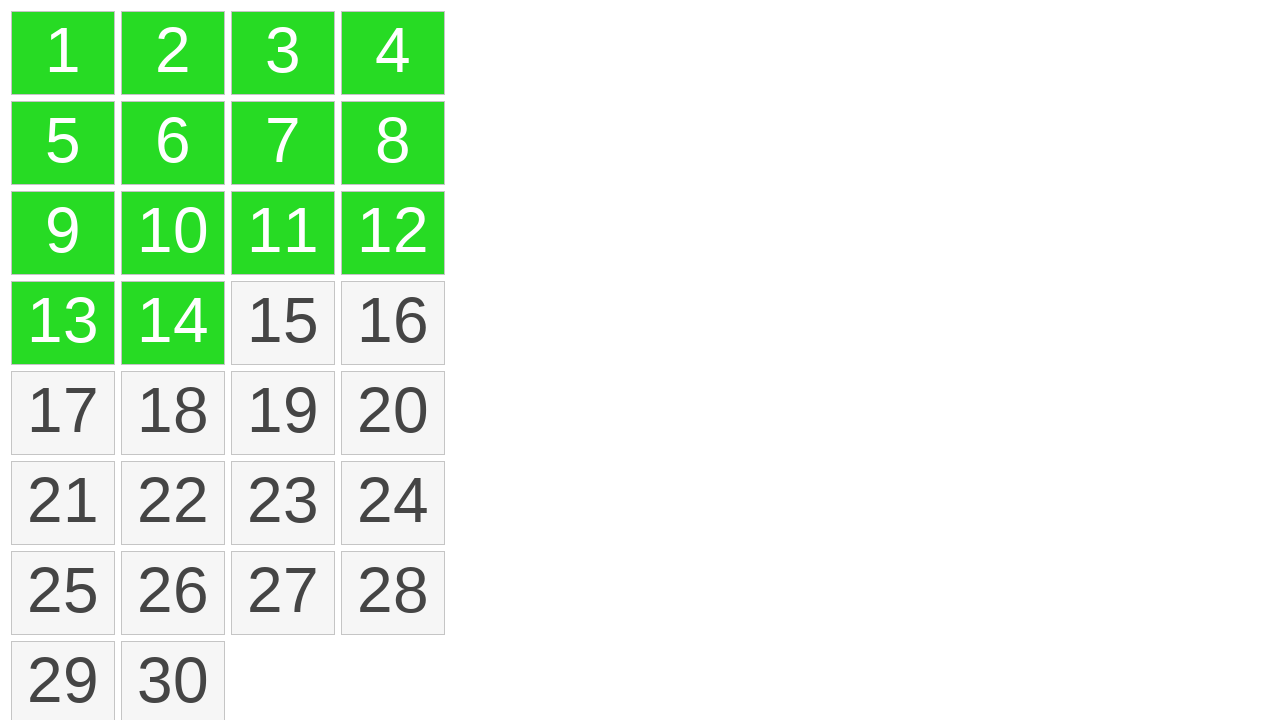

Ctrl+clicked item 15 to add to selection at (283, 323) on li.ui-state-default >> nth=14
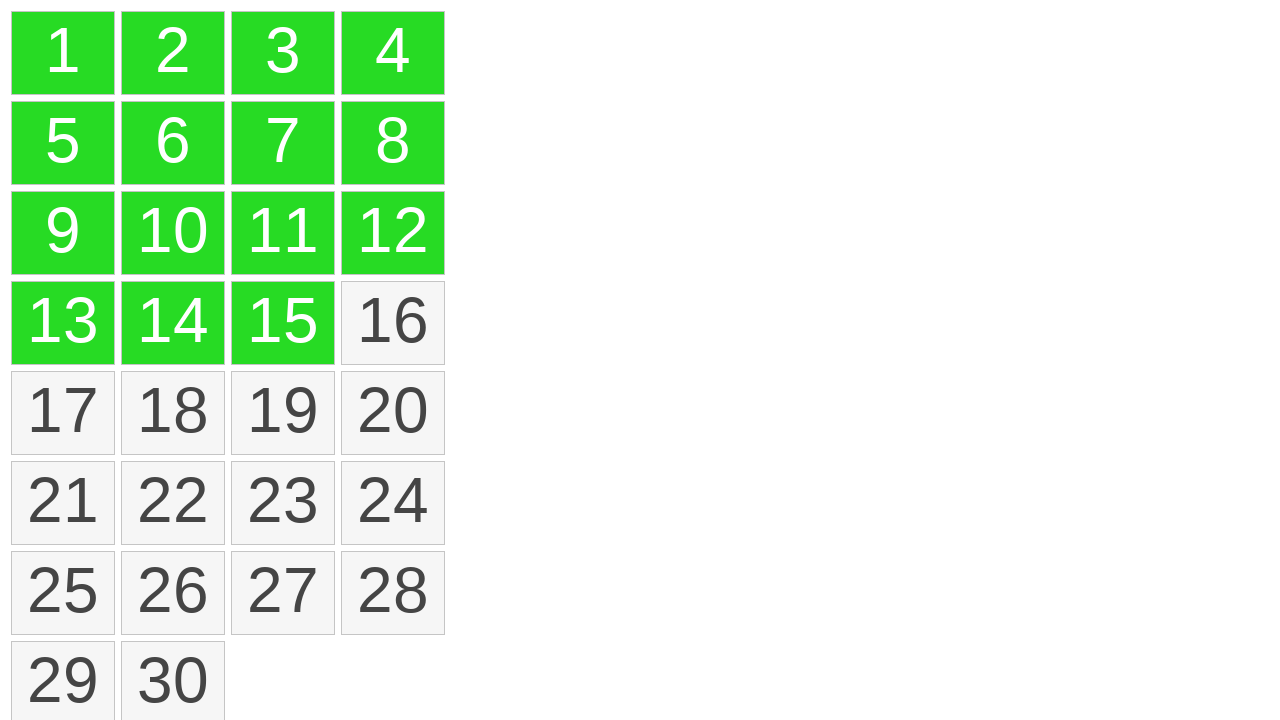

Waited 1 second for selection to complete
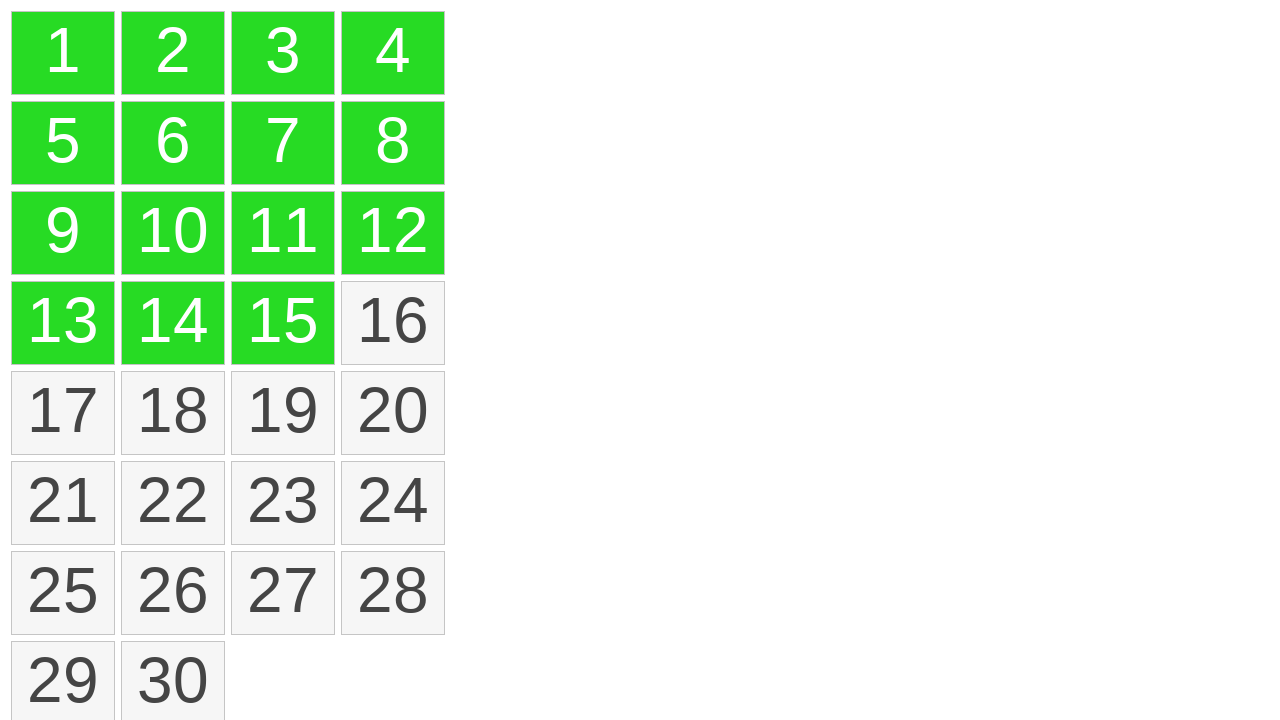

Verified item 1 has ui-selected class
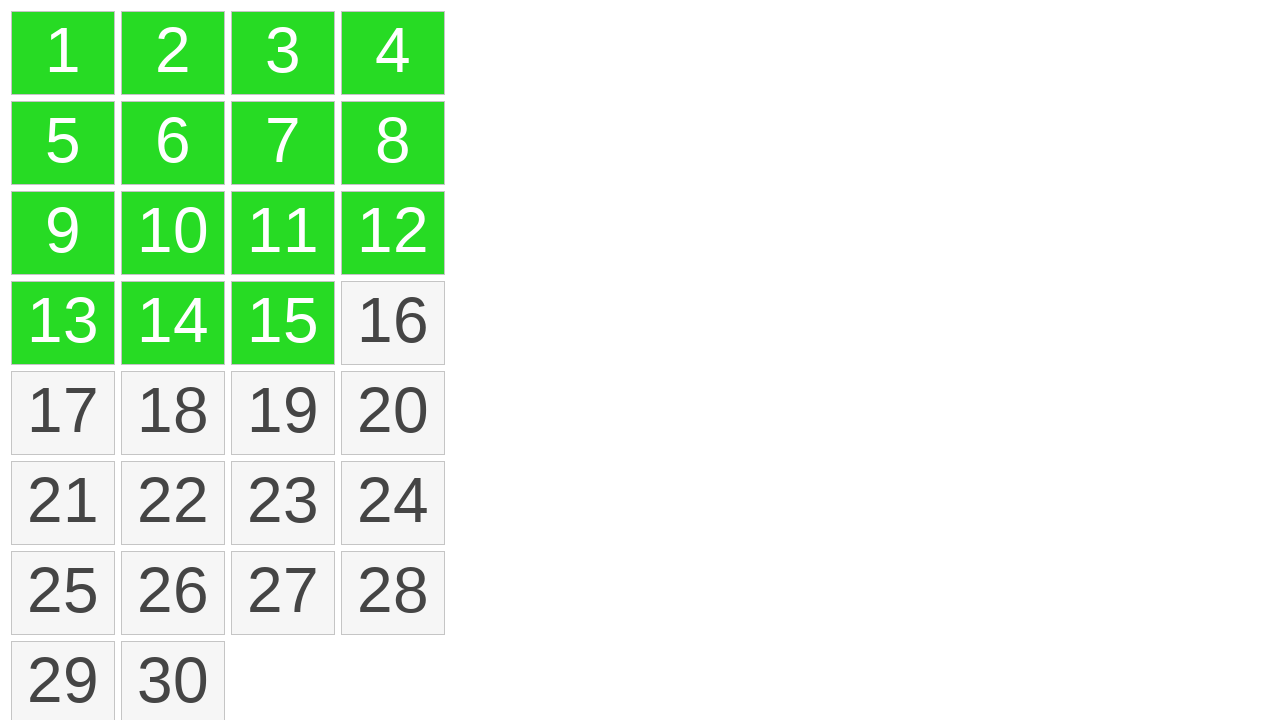

Verified item 2 has ui-selected class
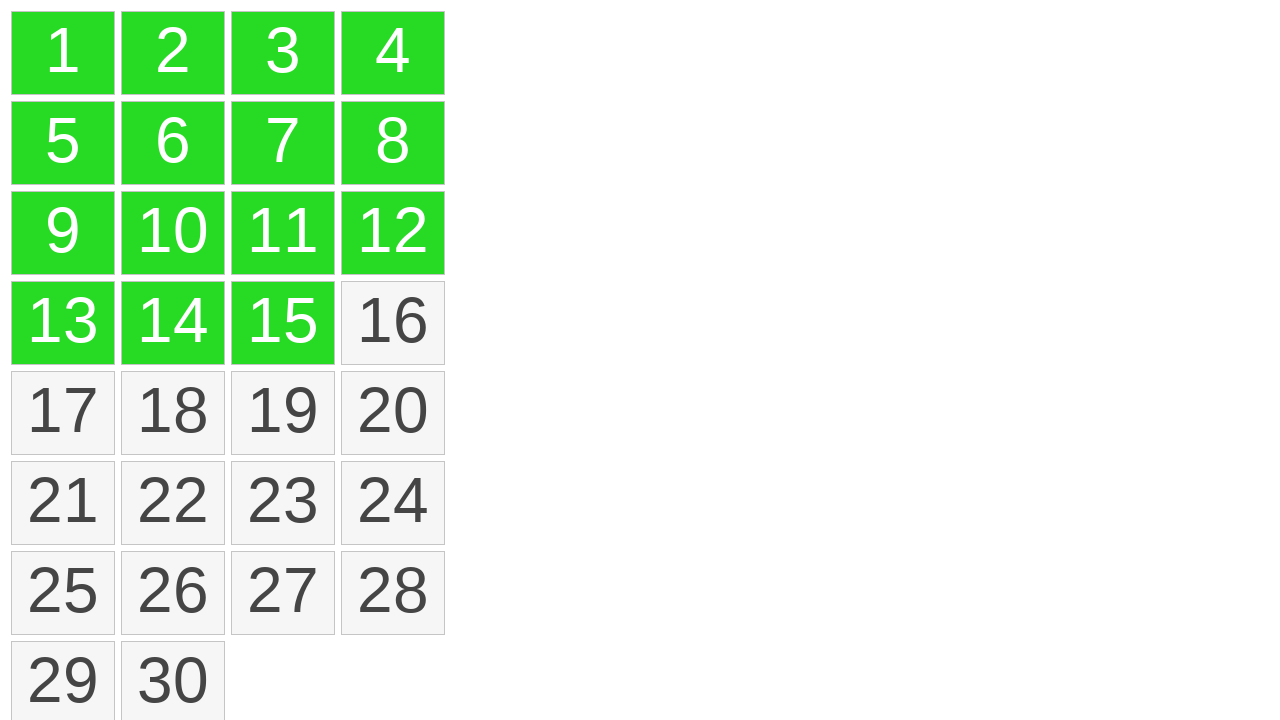

Verified item 3 has ui-selected class
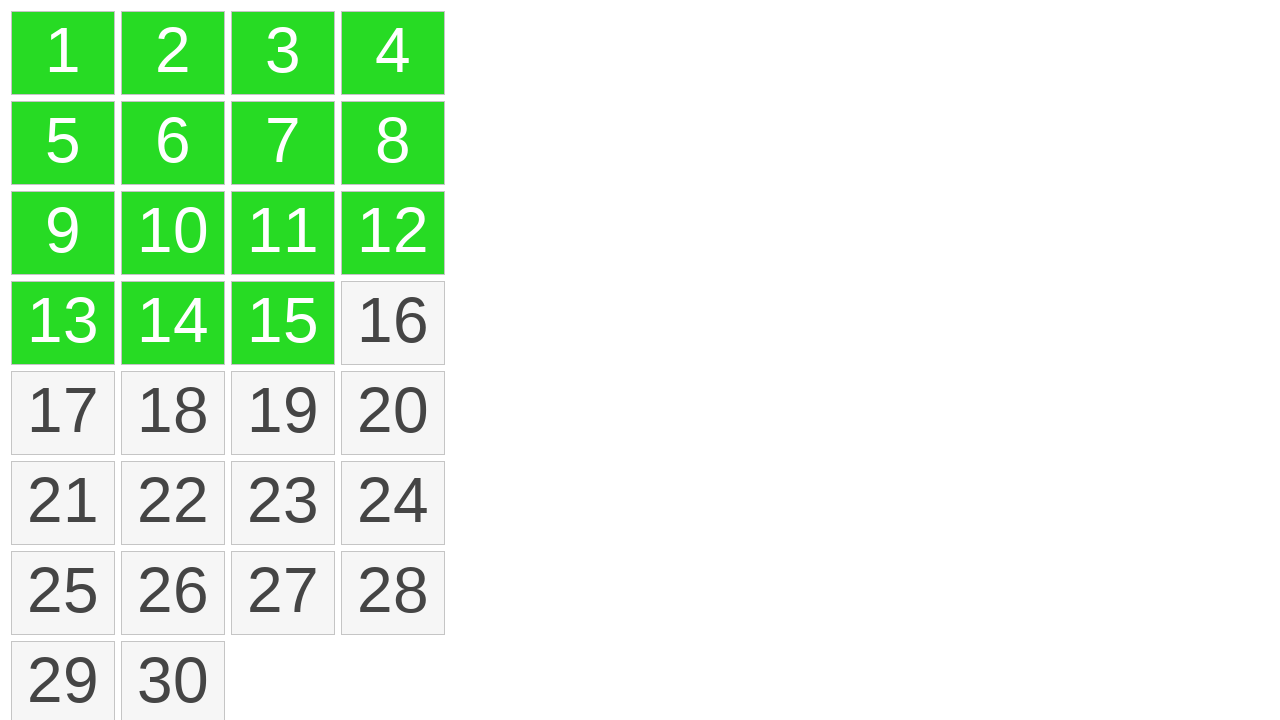

Verified item 4 has ui-selected class
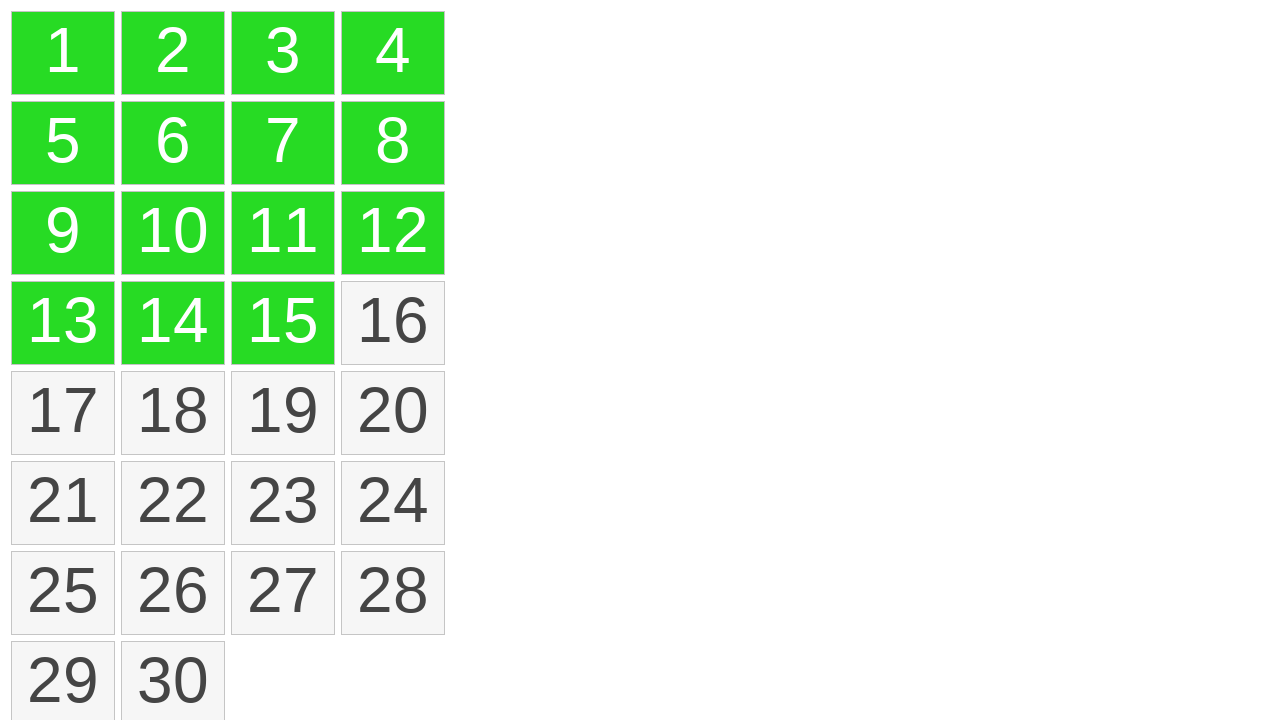

Verified item 5 has ui-selected class
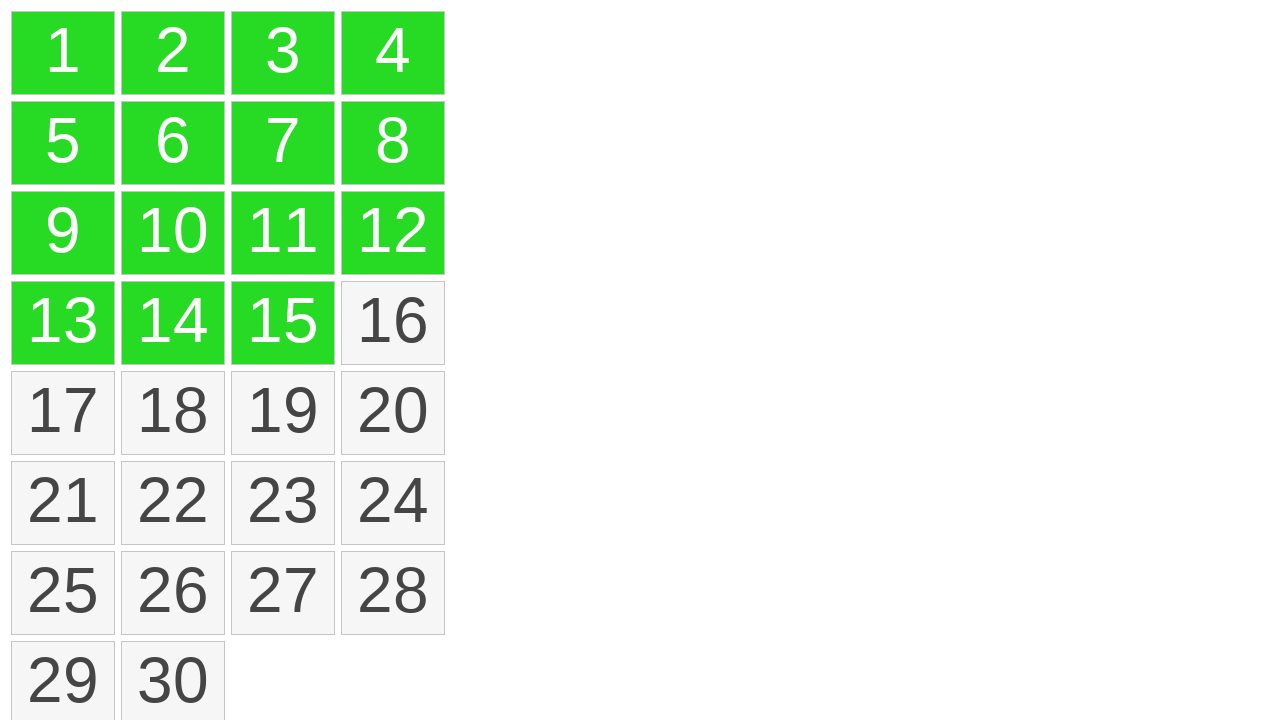

Verified item 6 has ui-selected class
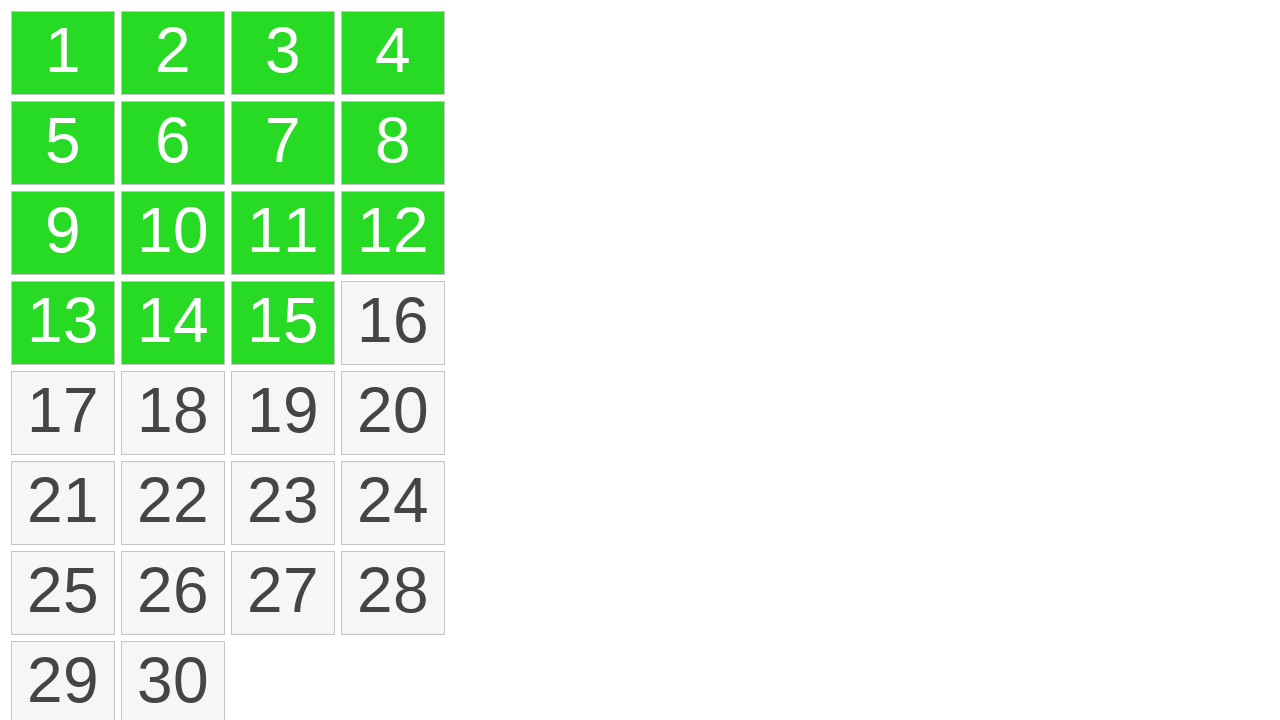

Verified item 7 has ui-selected class
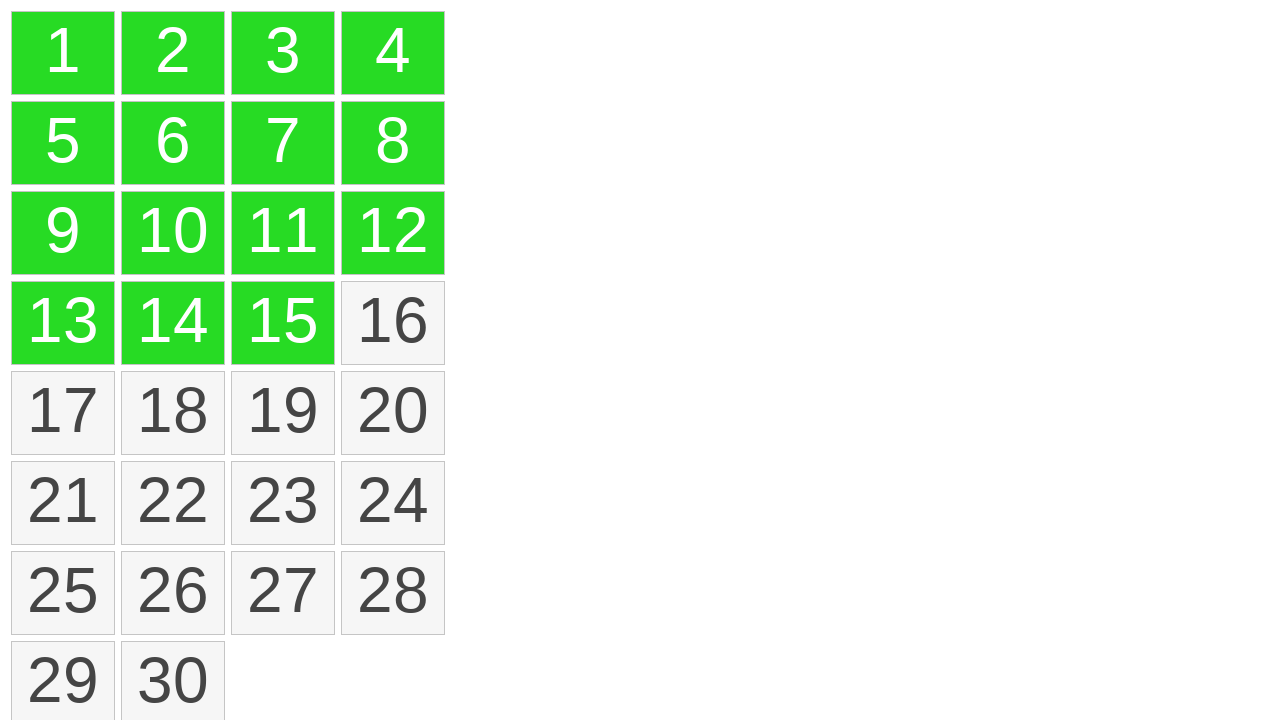

Verified item 8 has ui-selected class
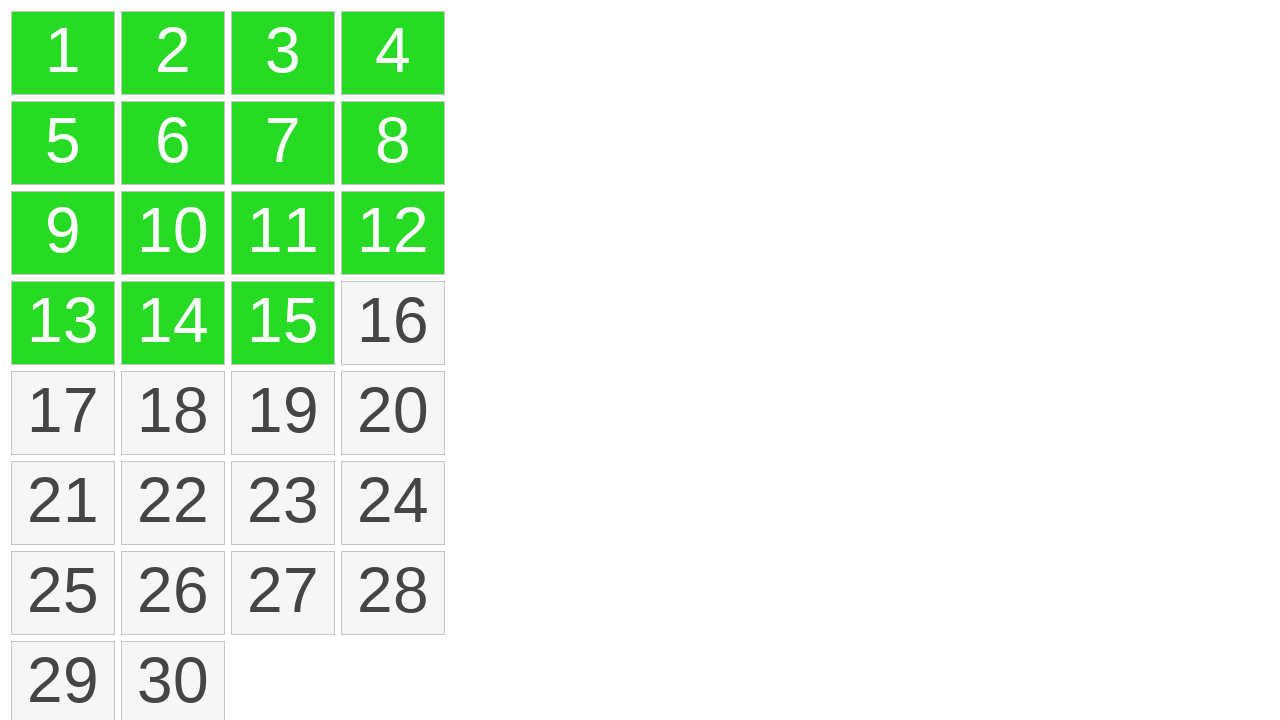

Verified item 9 has ui-selected class
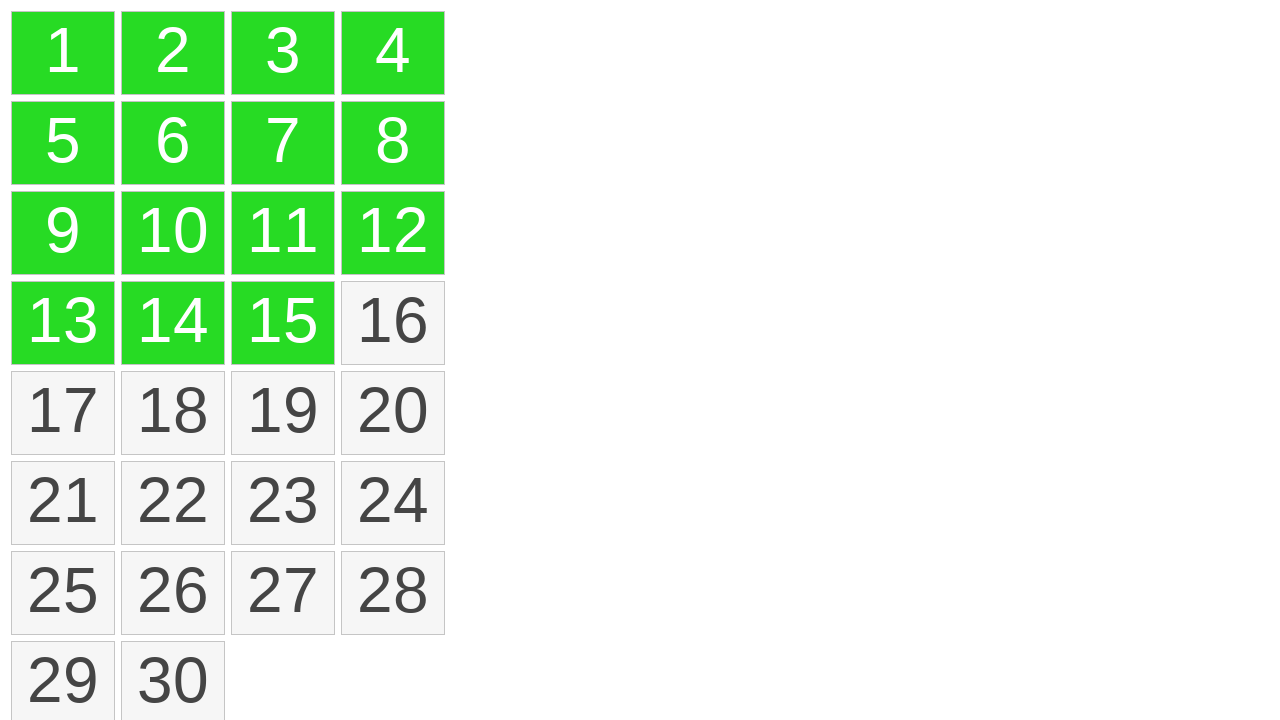

Verified item 10 has ui-selected class
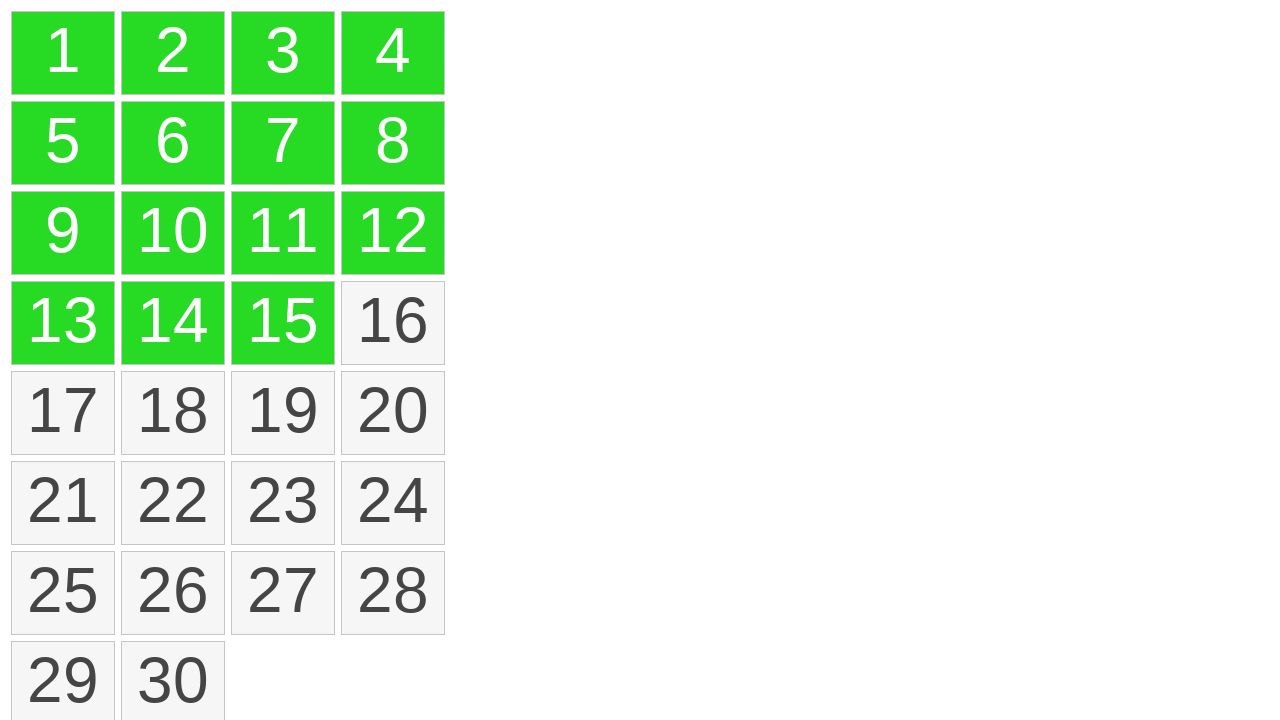

Verified item 11 has ui-selected class
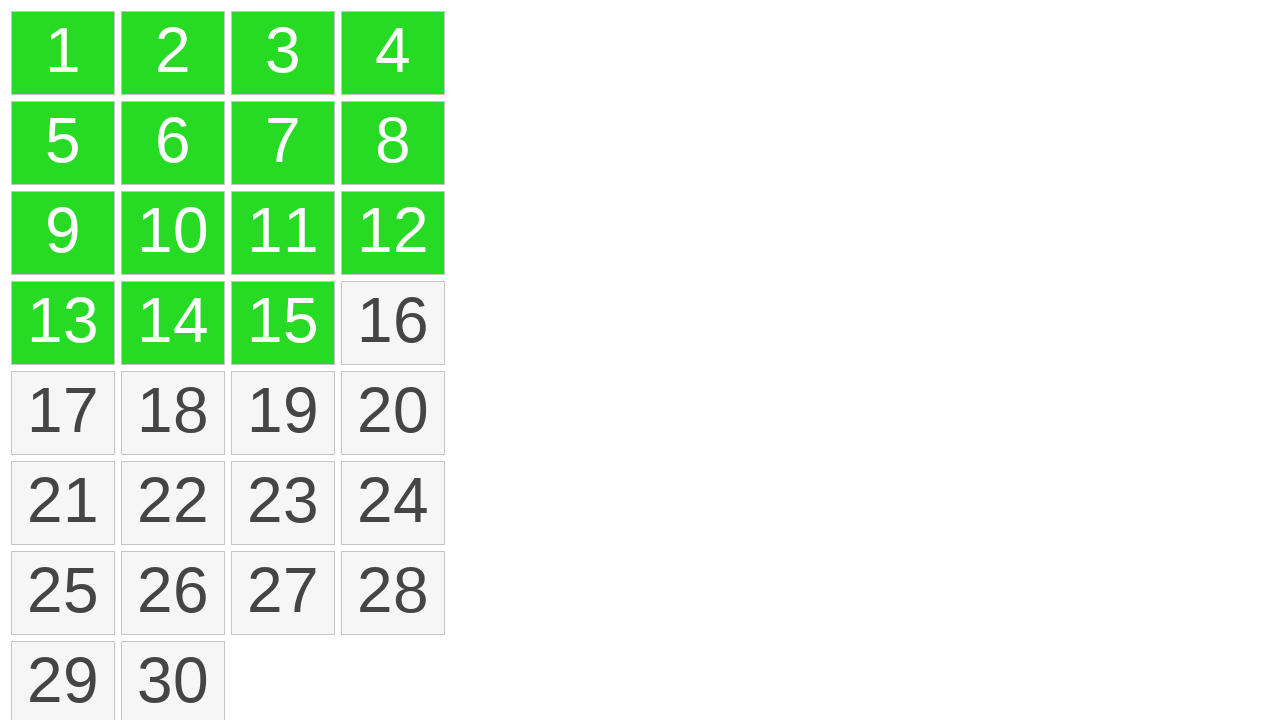

Verified item 12 has ui-selected class
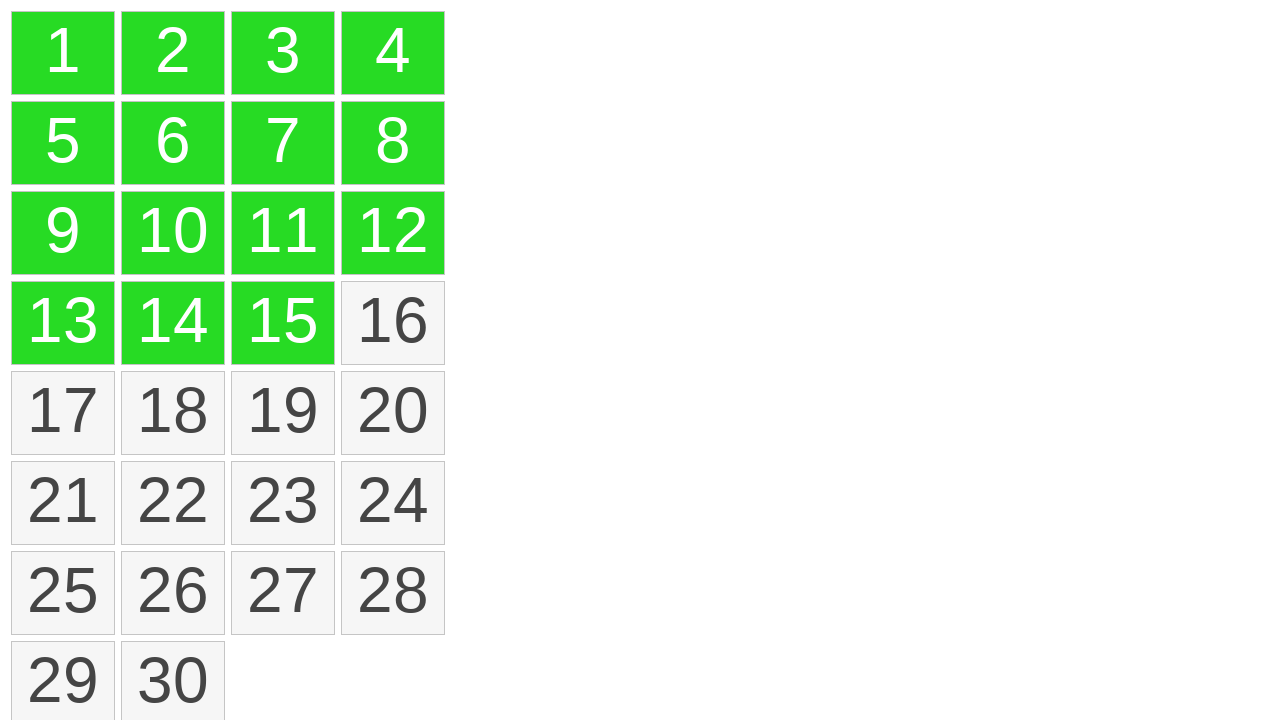

Verified item 13 has ui-selected class
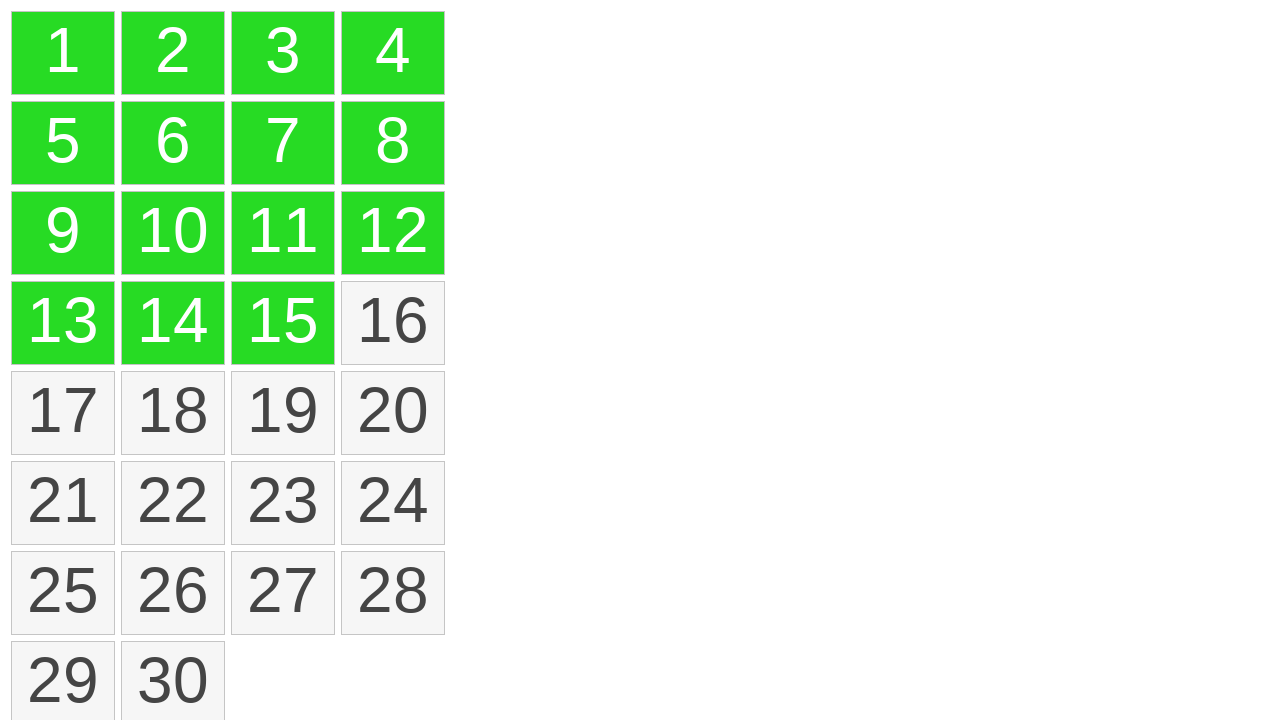

Verified item 14 has ui-selected class
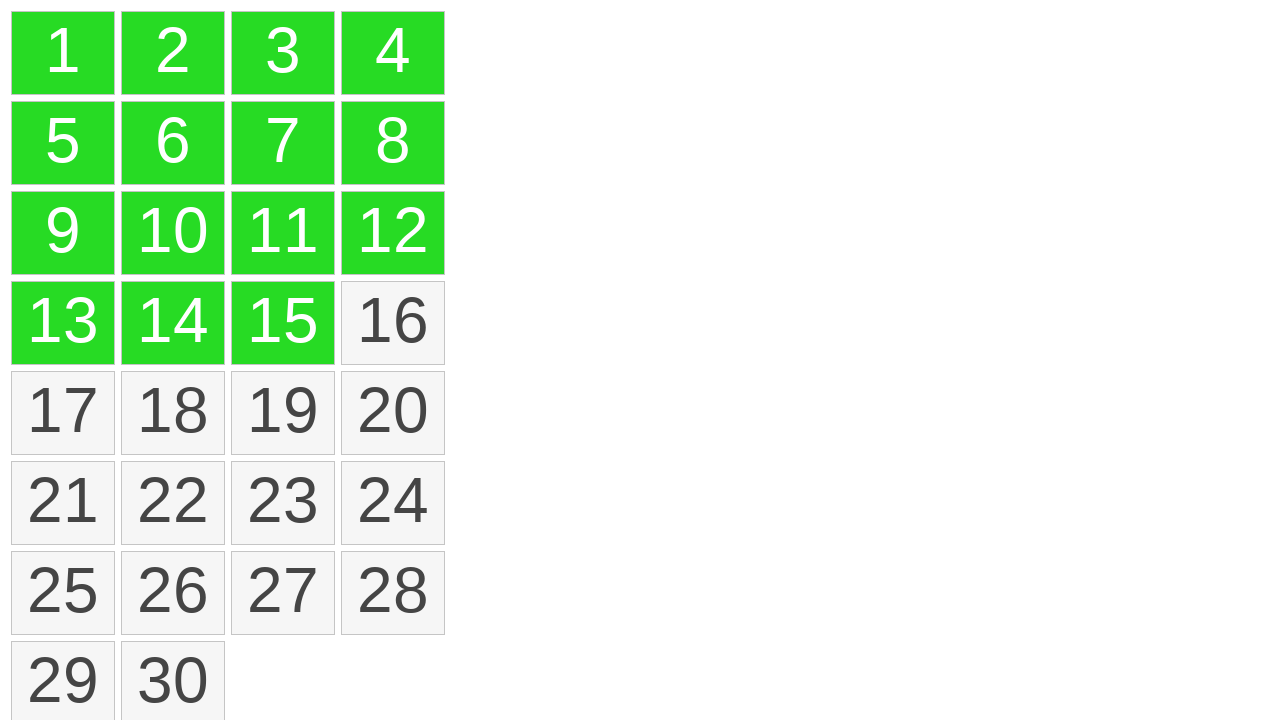

Verified item 15 has ui-selected class
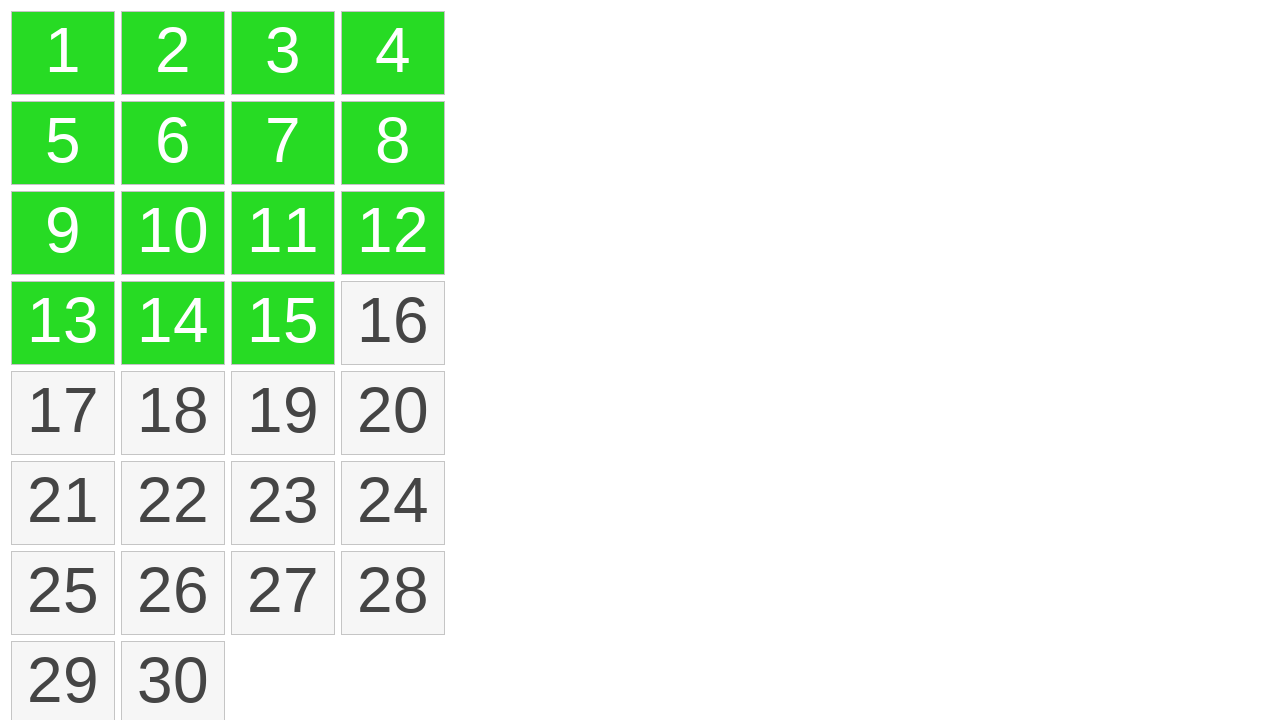

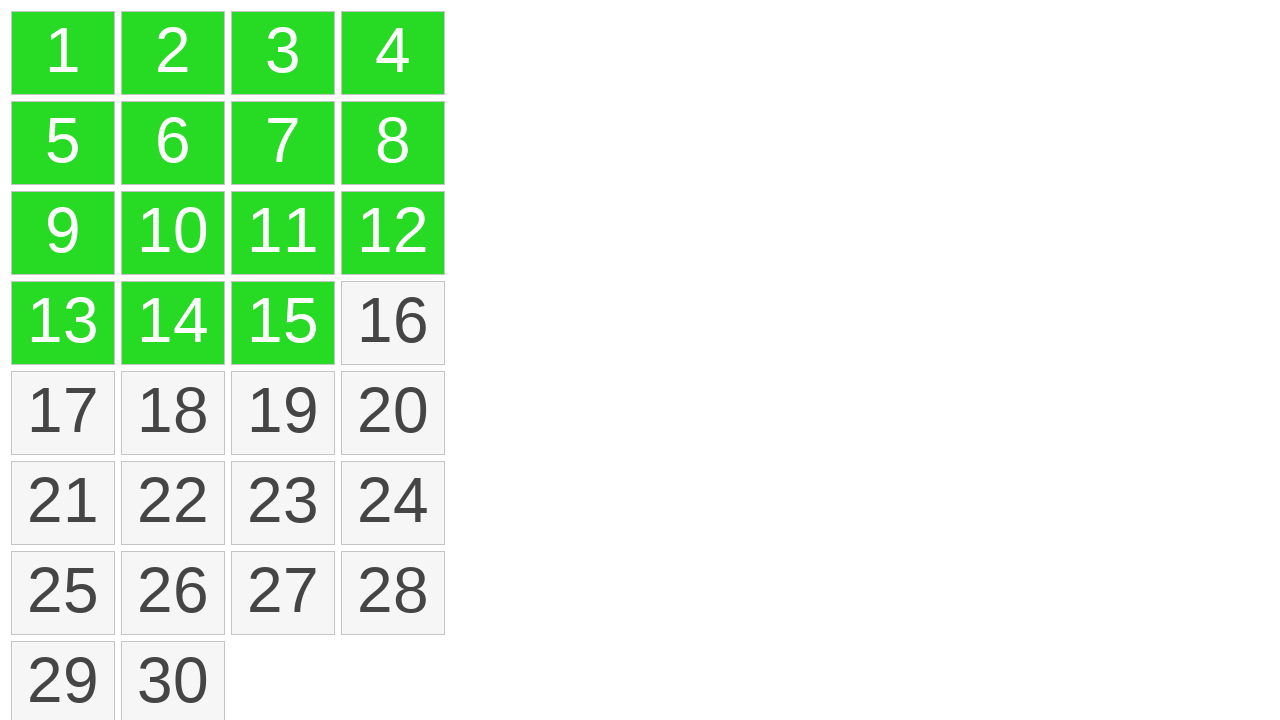